Tests iframe interaction by switching to an iframe, reading content, filling input, and switching back

Starting URL: https://axafrance.github.io/webengine-dotnet/demo/Test.html

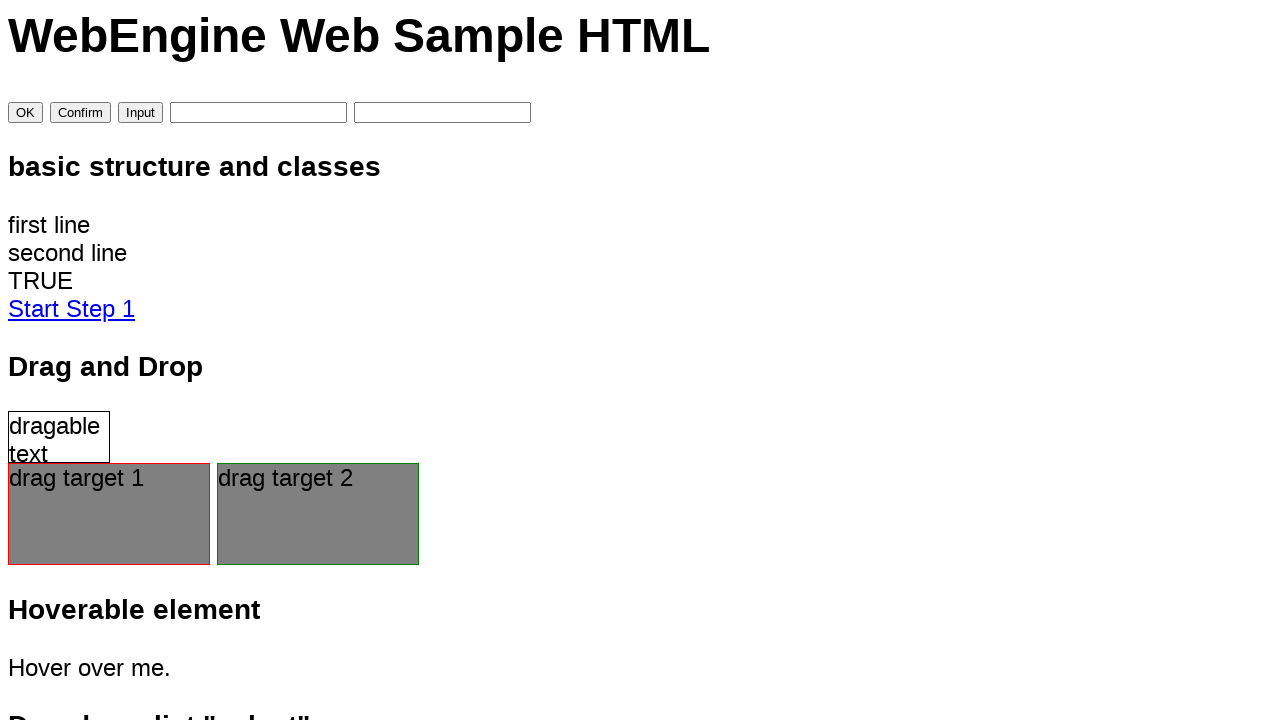

Located iframe element on page
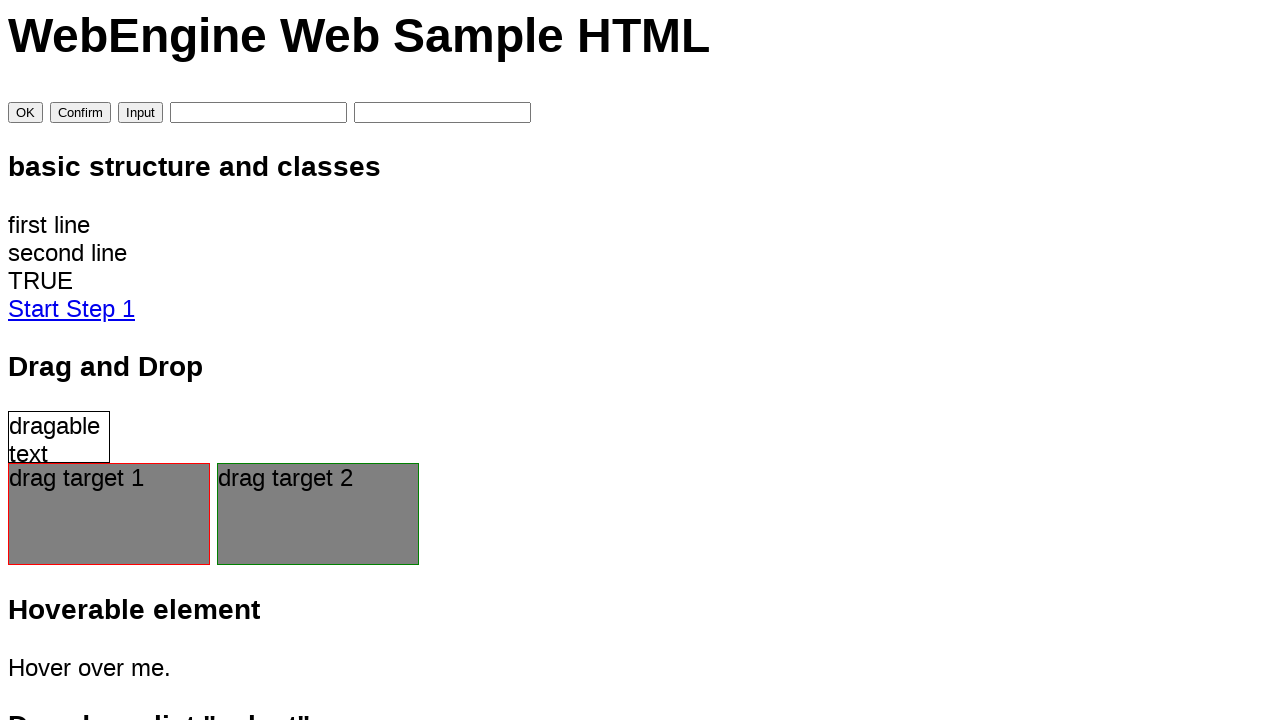

Retrieved h1 text from iframe: This is the content inside the IFrame
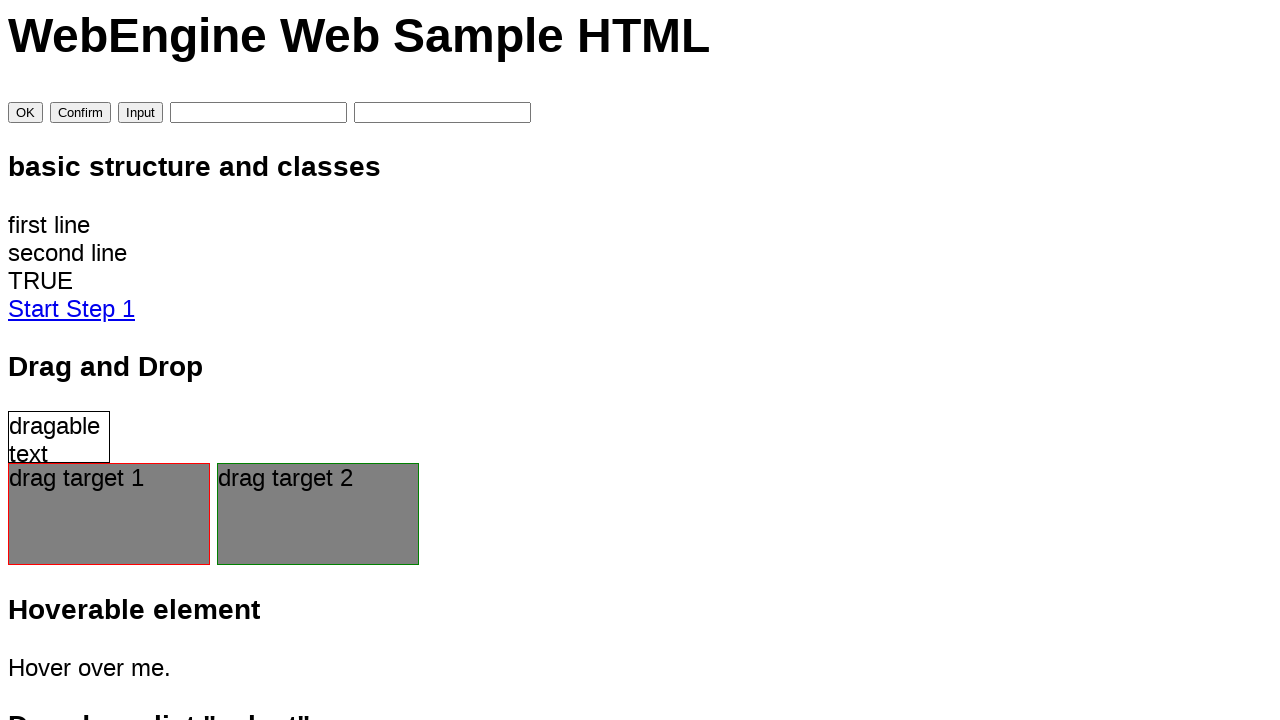

Assertion passed: h1 text contains 'content inside the'
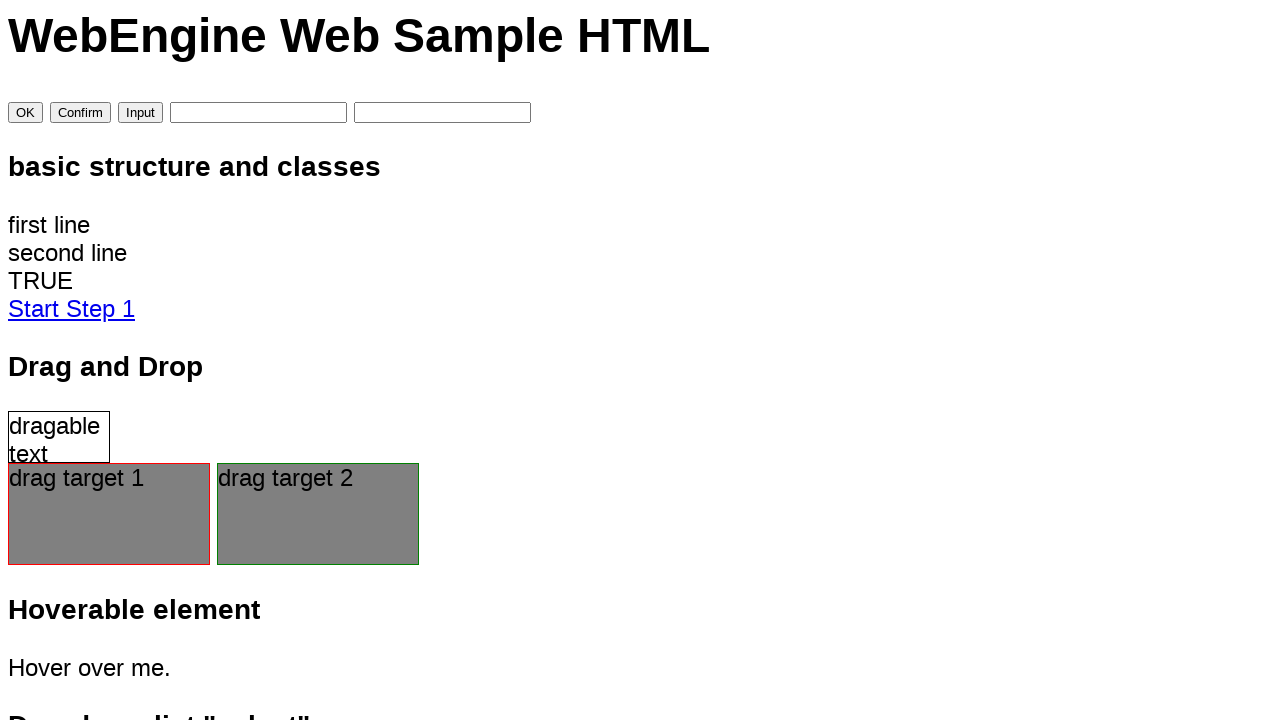

Scrolled iframe button into view
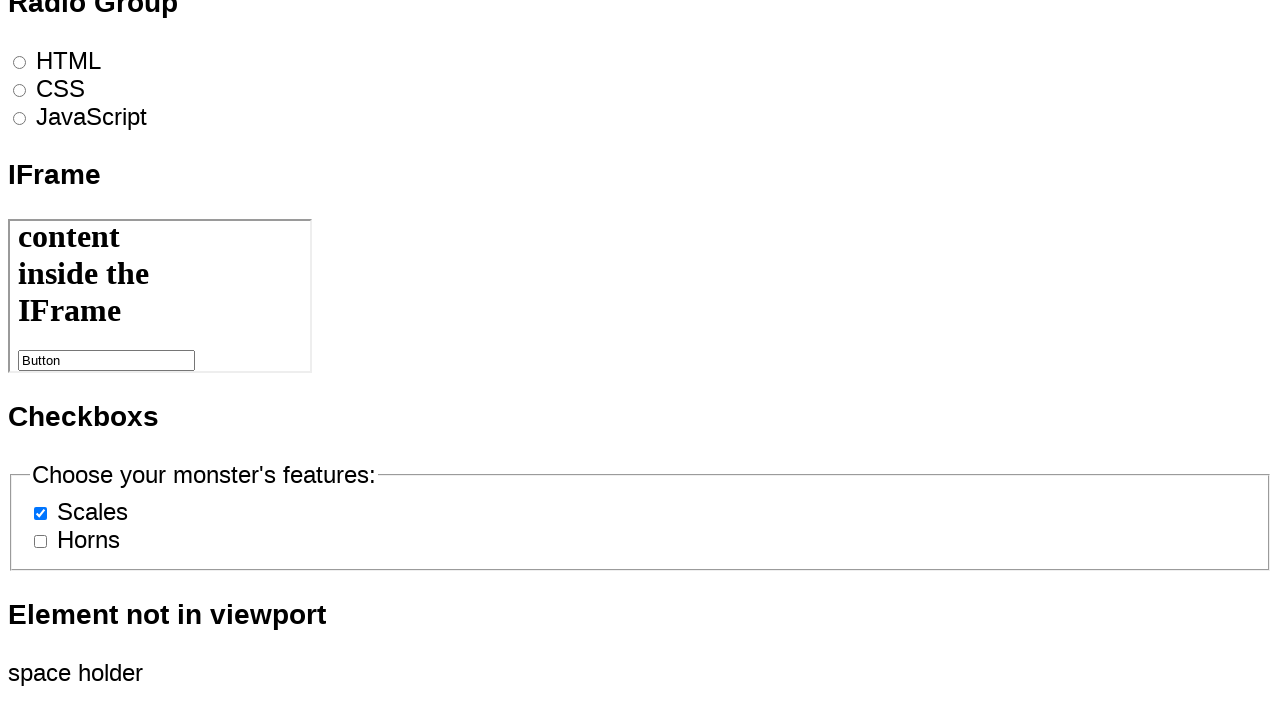

Filled iframe input field with 'hello 2' on iframe >> internal:control=enter-frame >> #iframe_button
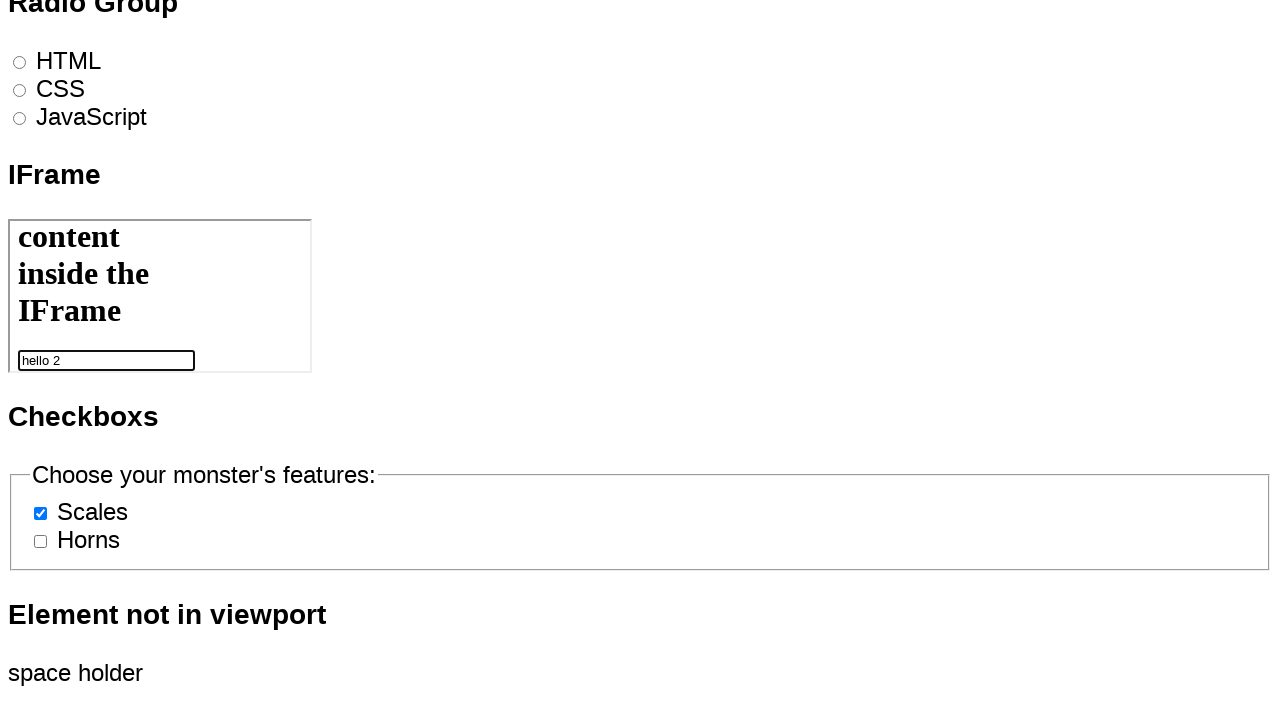

Filled main frame input field with 'hello world' on #inputValue
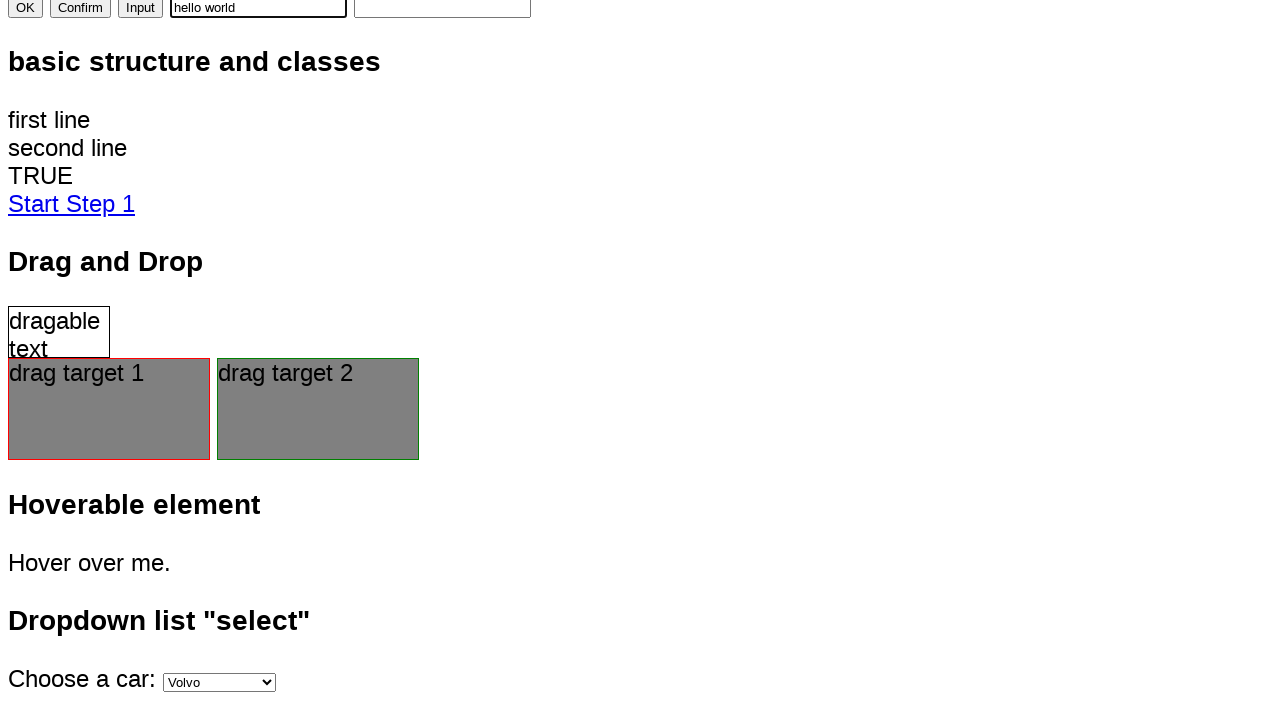

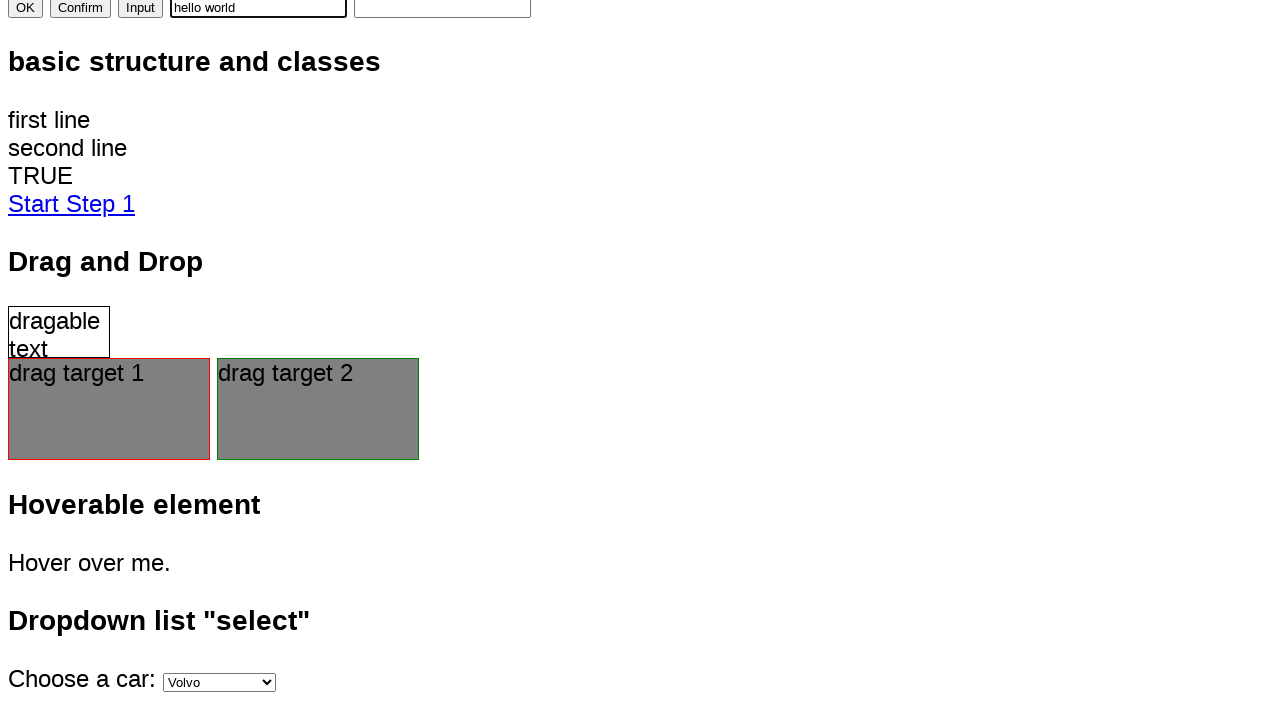